Tests editing a todo item by double-clicking and changing its text

Starting URL: https://demo.playwright.dev/todomvc

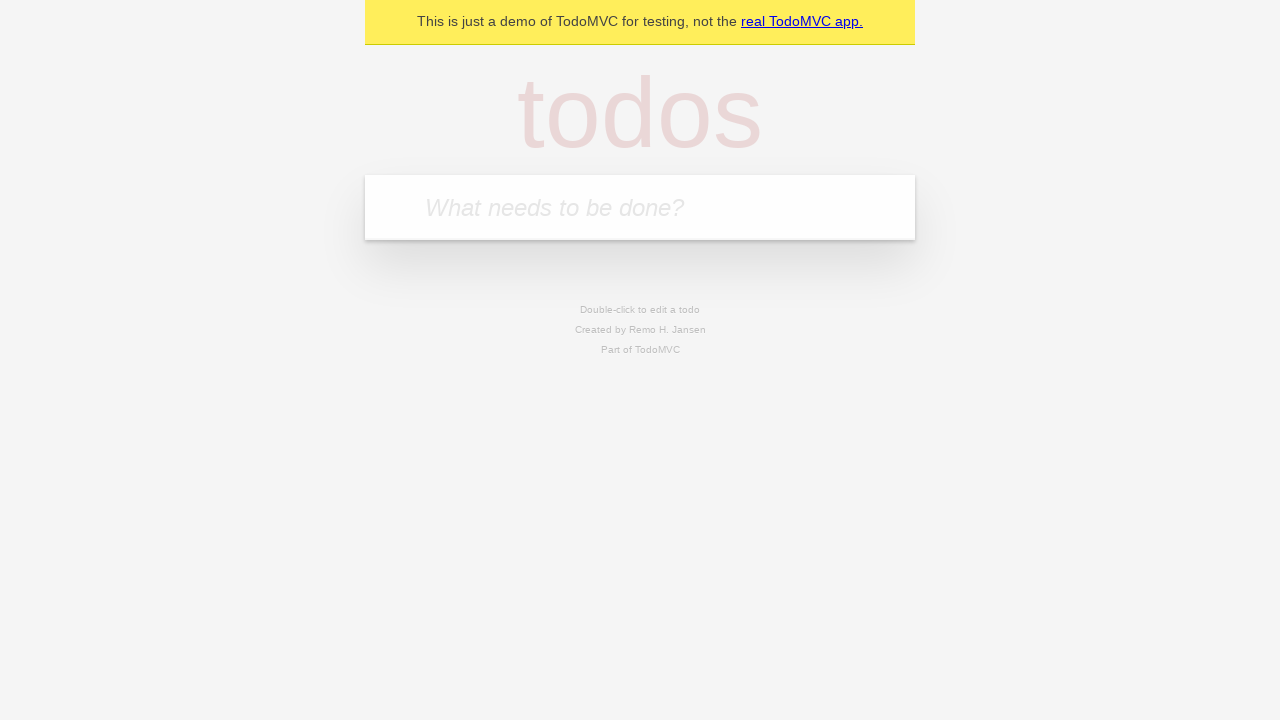

Filled new todo field with 'buy some cheese' on .new-todo
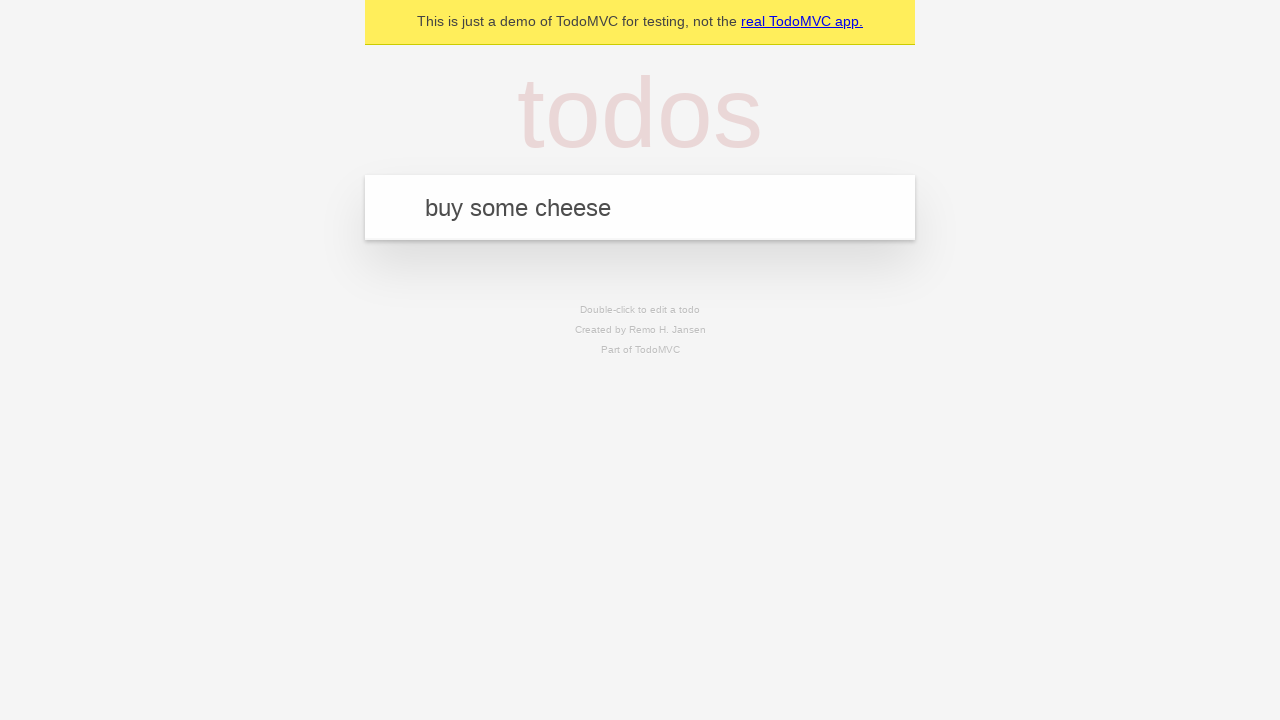

Pressed Enter to create first todo item on .new-todo
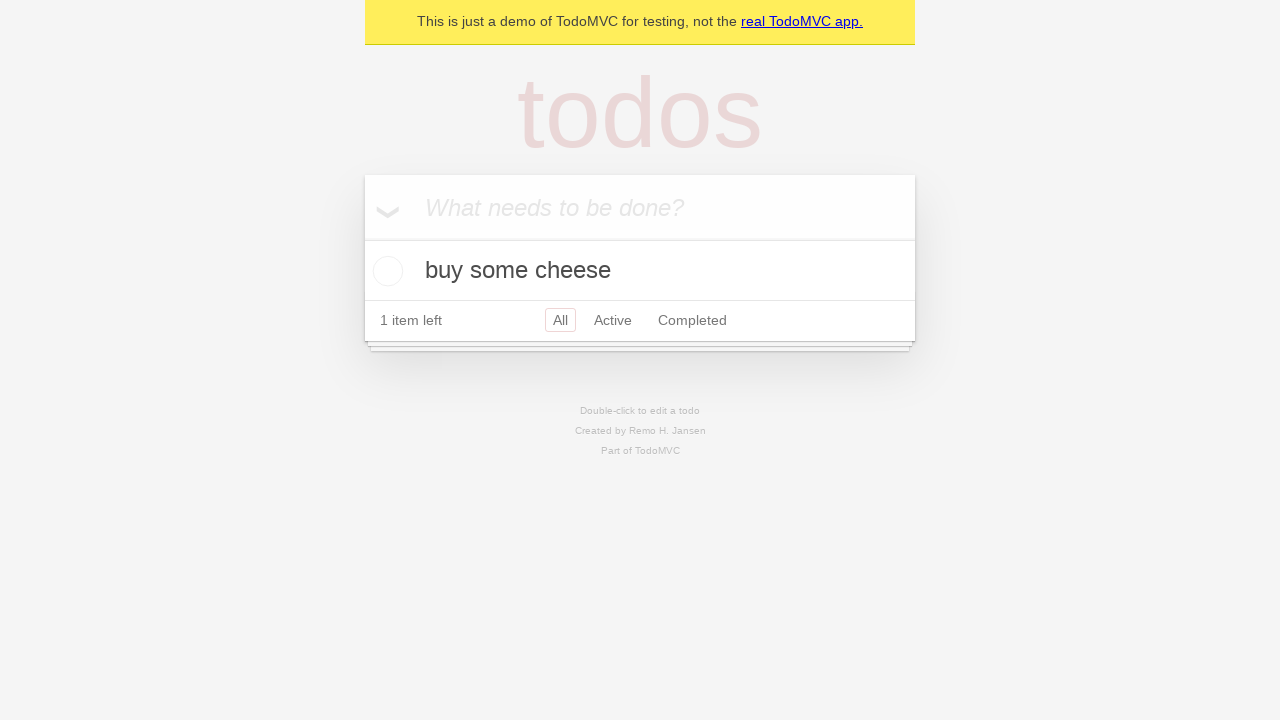

Filled new todo field with 'feed the cat' on .new-todo
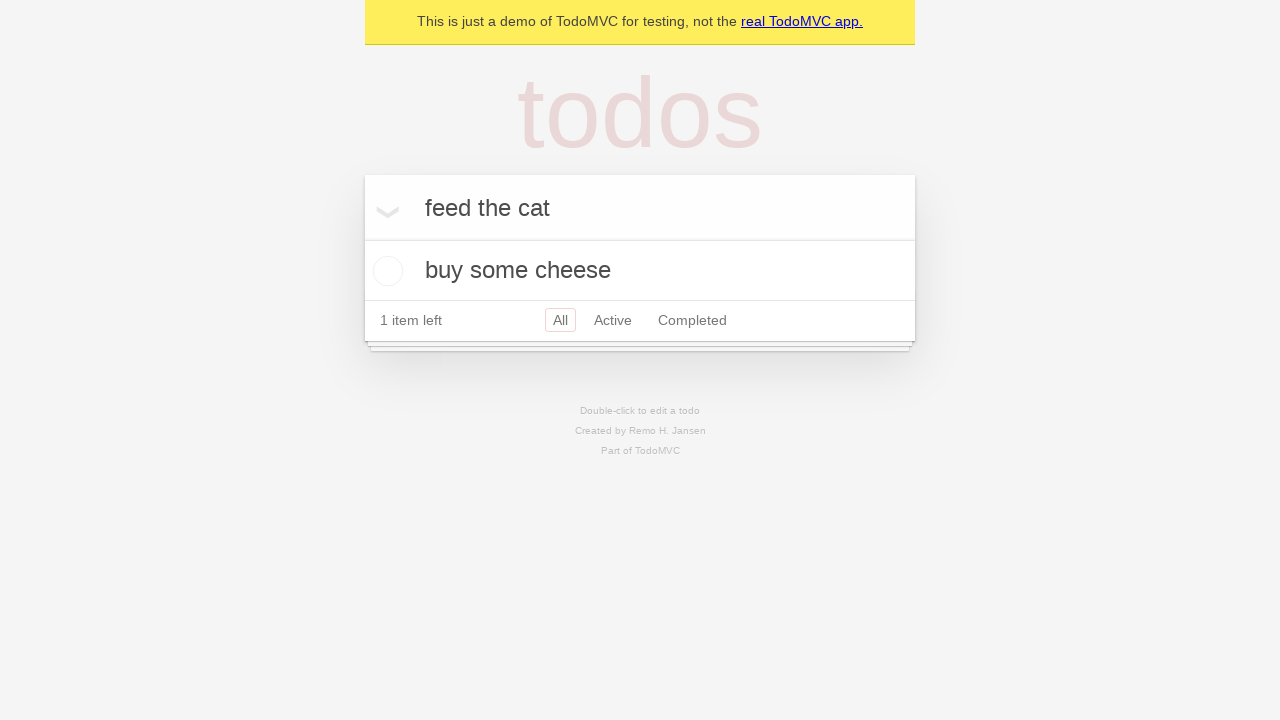

Pressed Enter to create second todo item on .new-todo
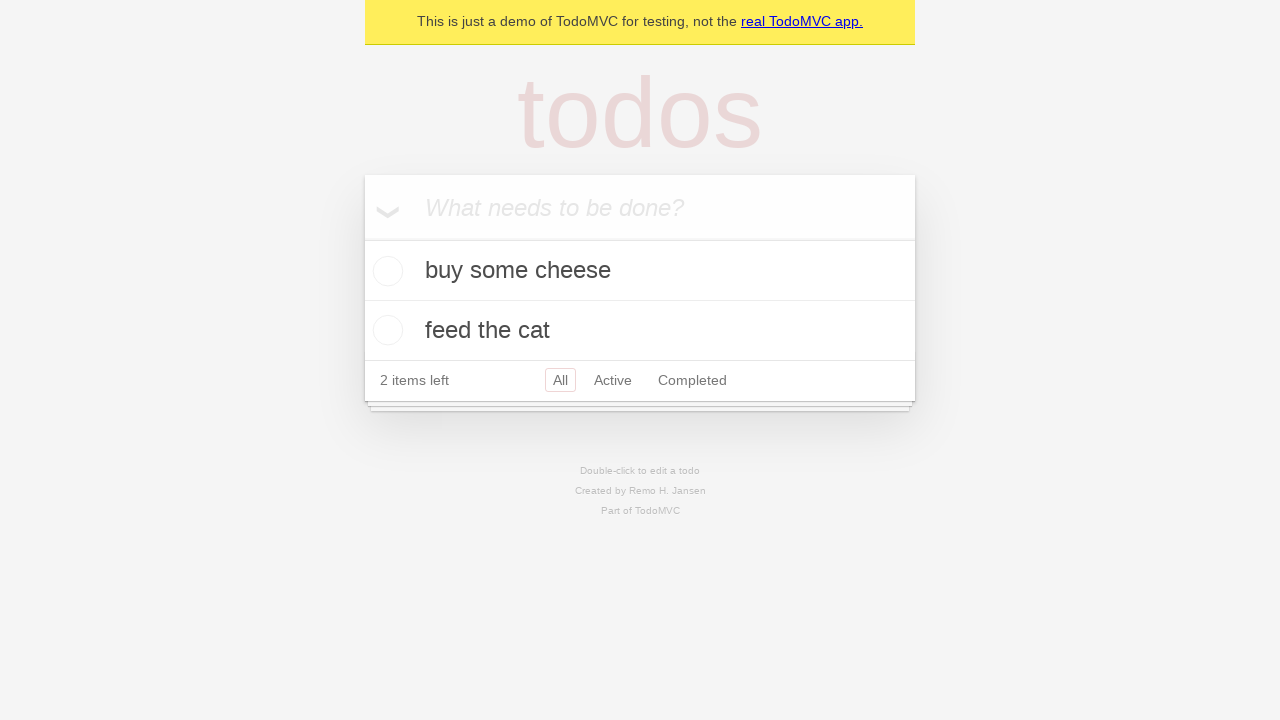

Filled new todo field with 'book a doctors appointment' on .new-todo
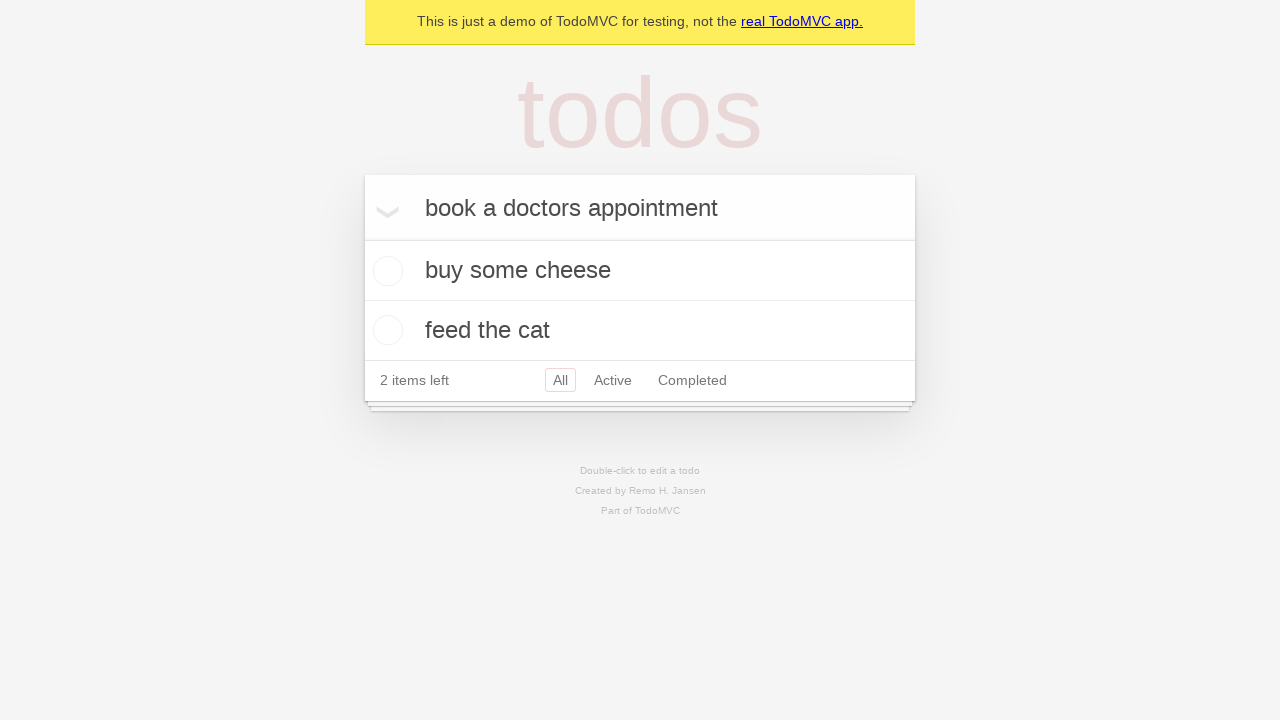

Pressed Enter to create third todo item on .new-todo
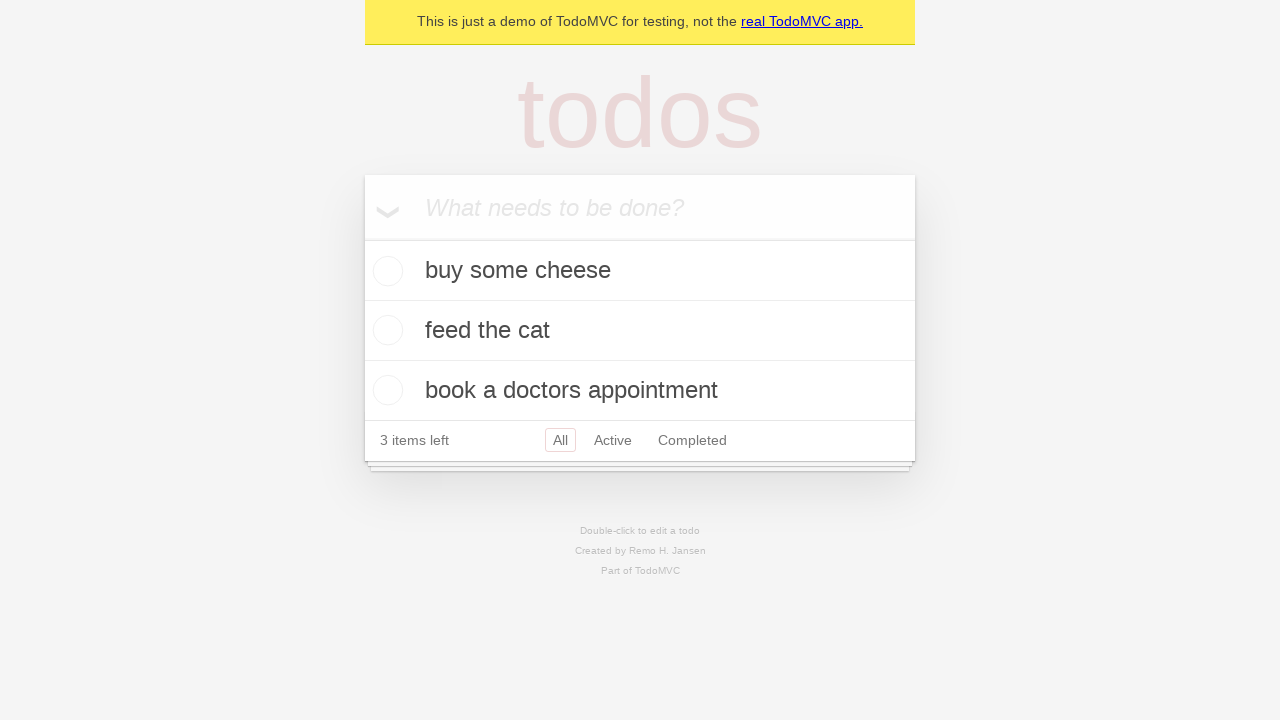

Located all todo list items
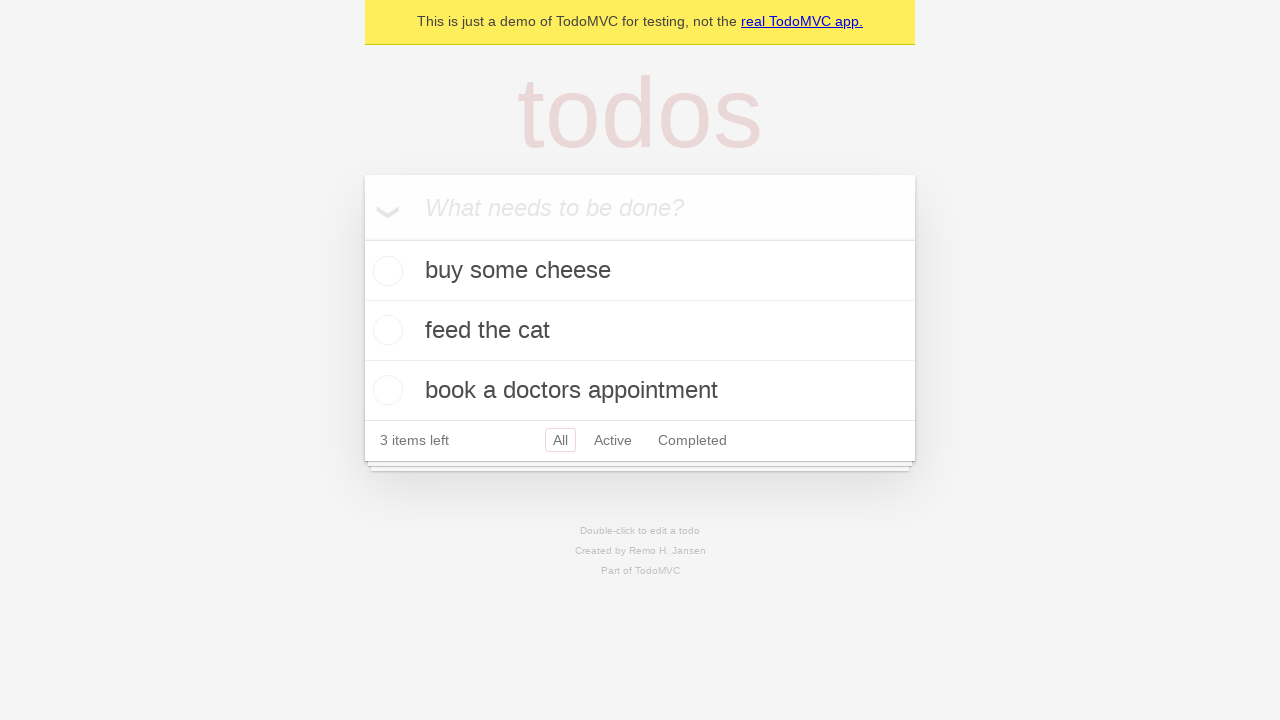

Selected the second todo item
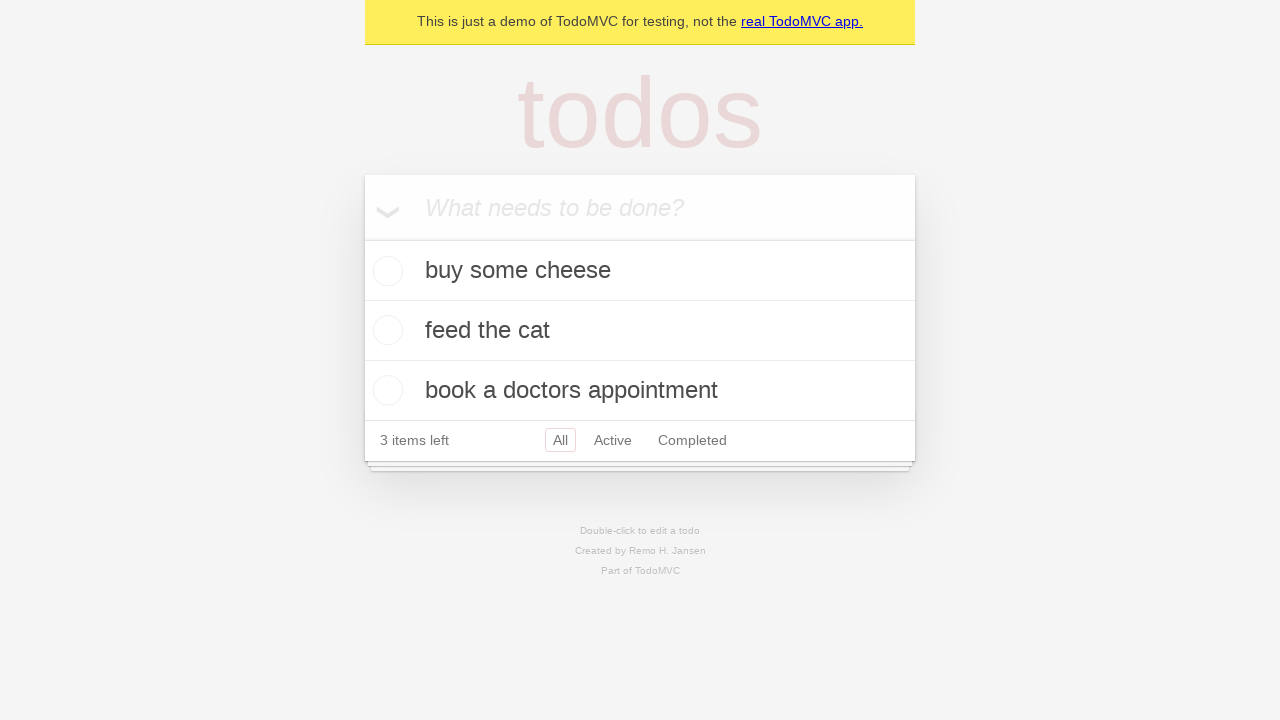

Double-clicked the second todo item to enter edit mode at (640, 331) on .todo-list li >> nth=1
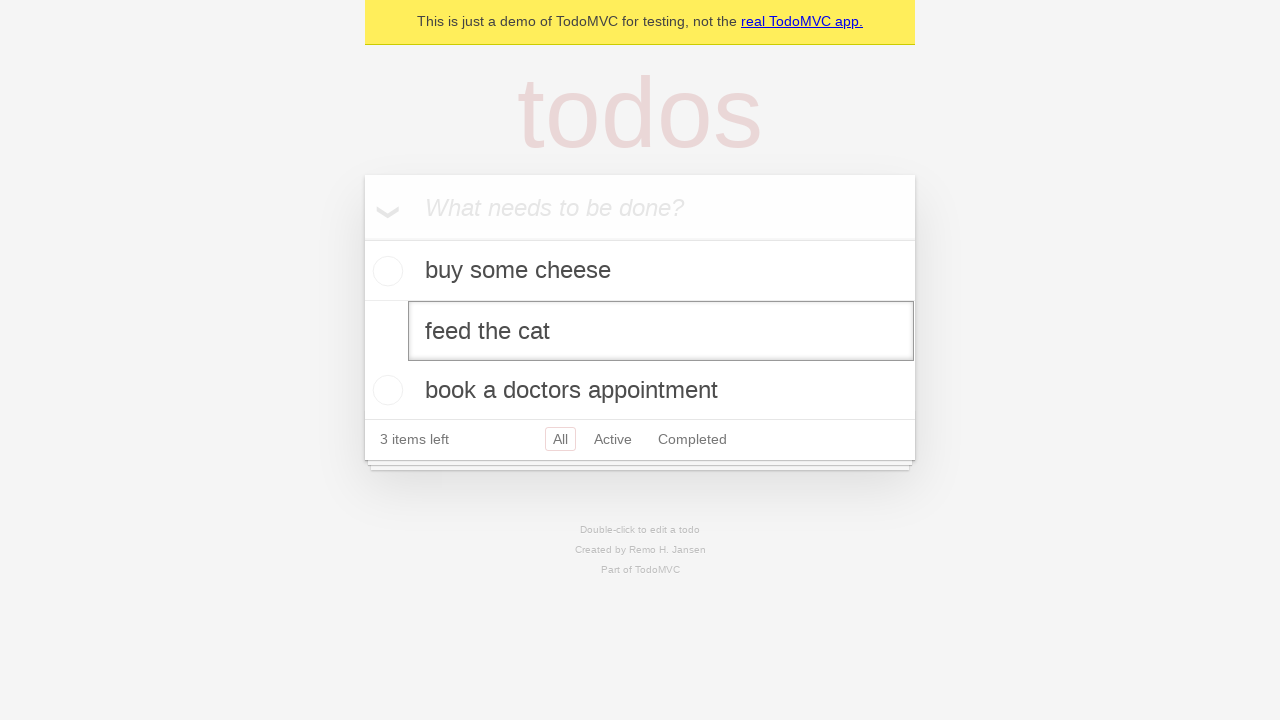

Changed todo text from 'feed the cat' to 'buy some sausages' on .todo-list li >> nth=1 >> .edit
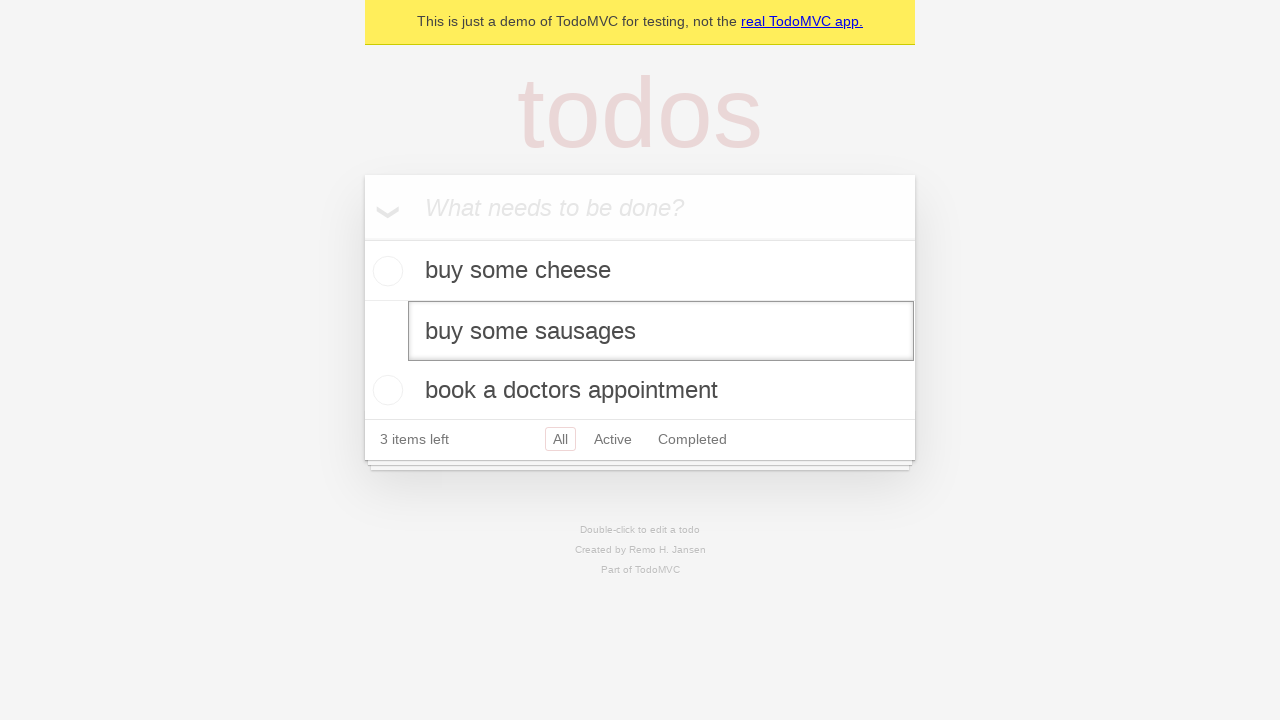

Pressed Enter to save the edited todo item on .todo-list li >> nth=1 >> .edit
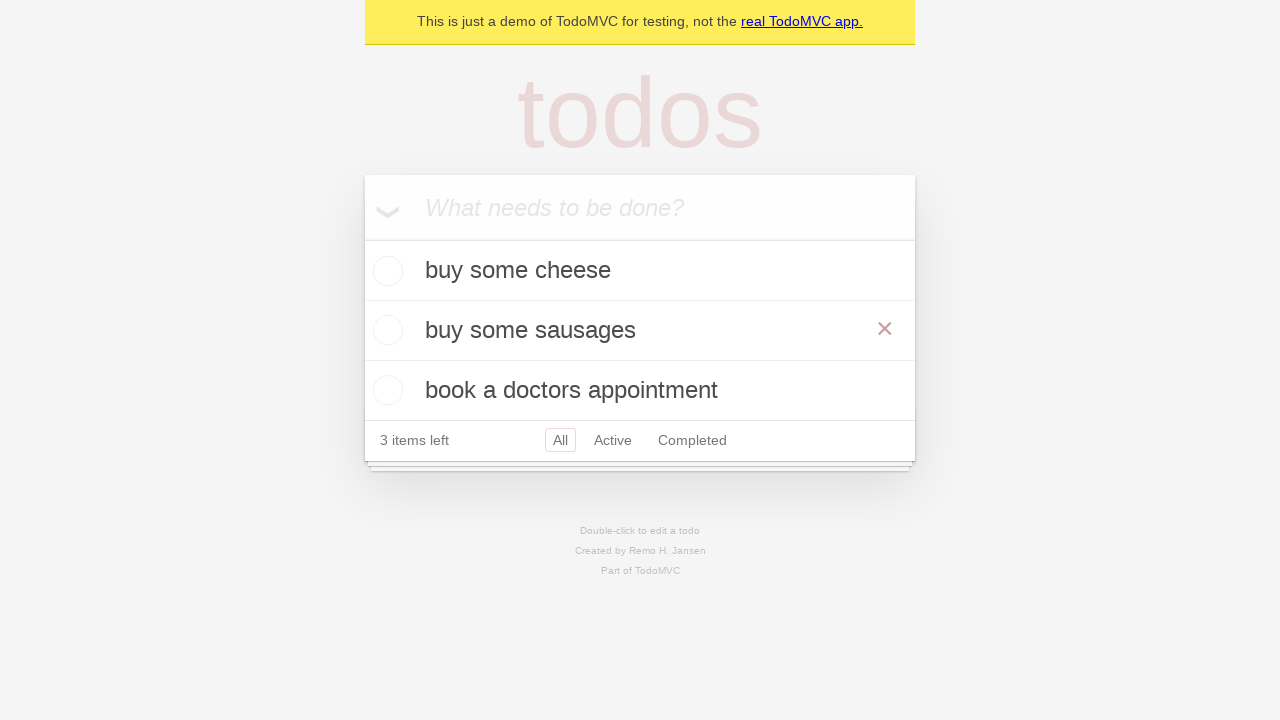

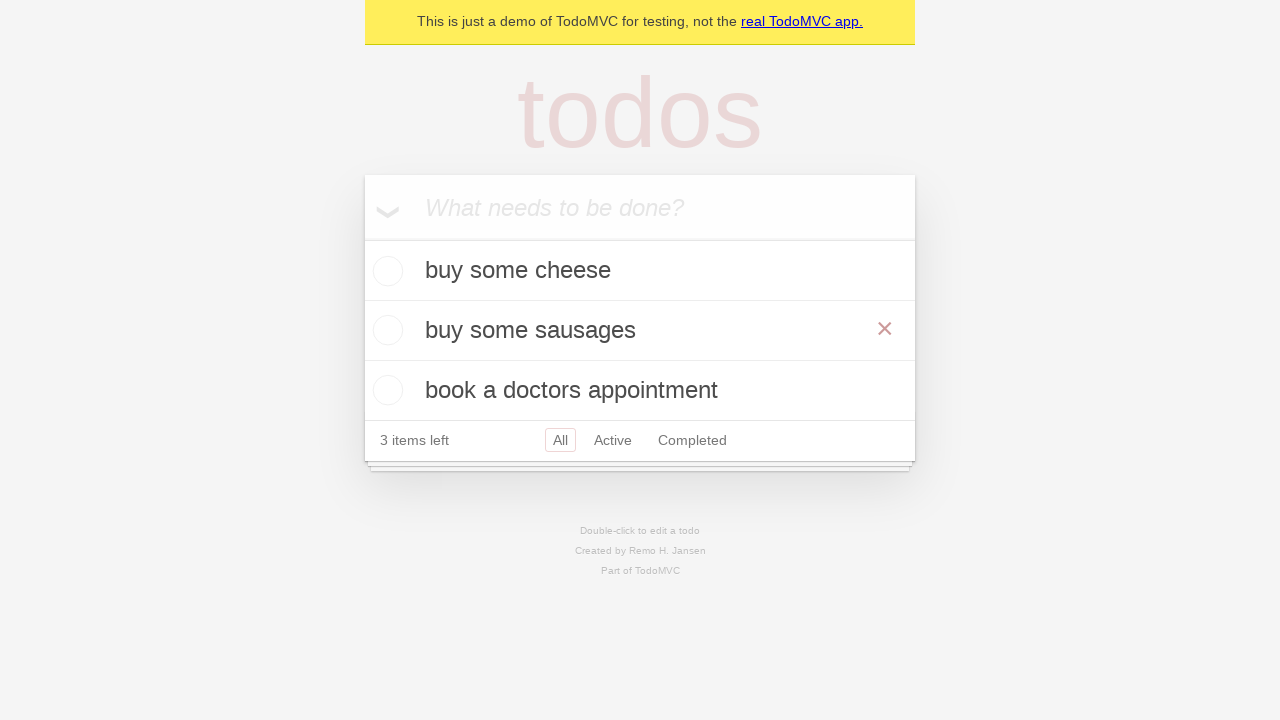